Tests JavaScript execution for page scrolling functionality - scrolls to the bottom of the page, back to the top, and then scrolls a specific element into view.

Starting URL: https://semantic-ui.com/modules/dropdown.html

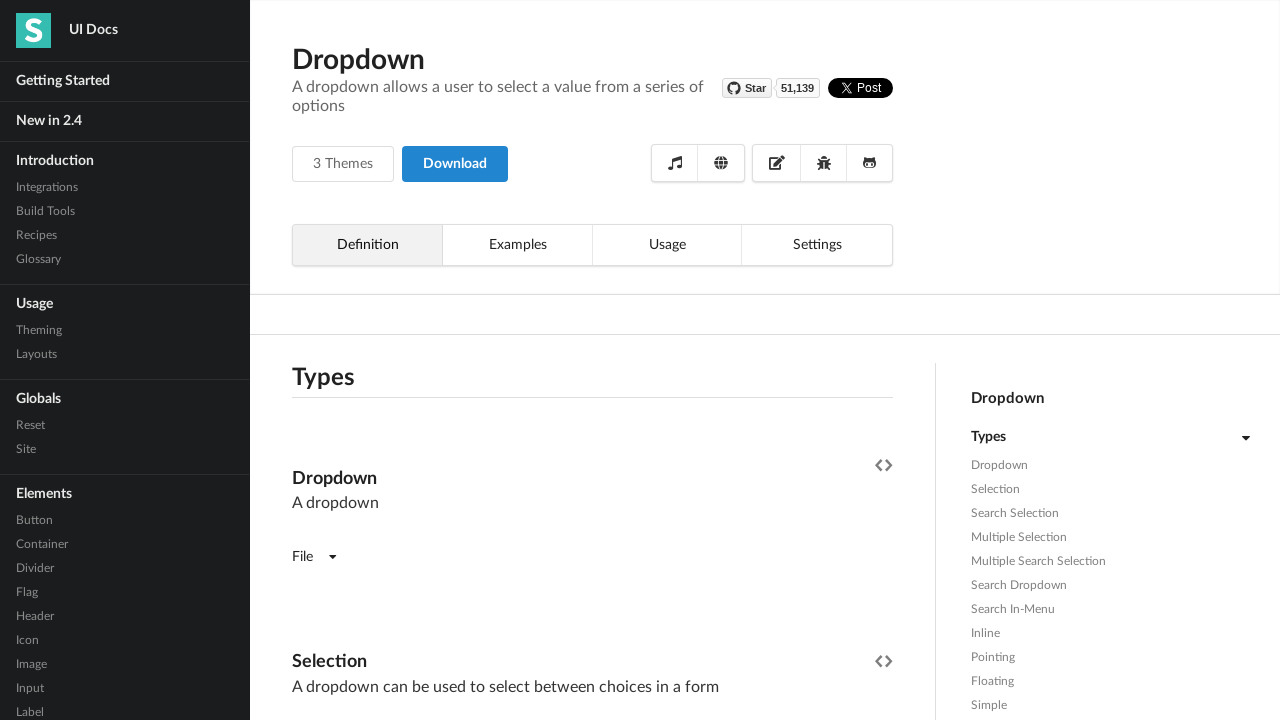

Scrolled page to bottom
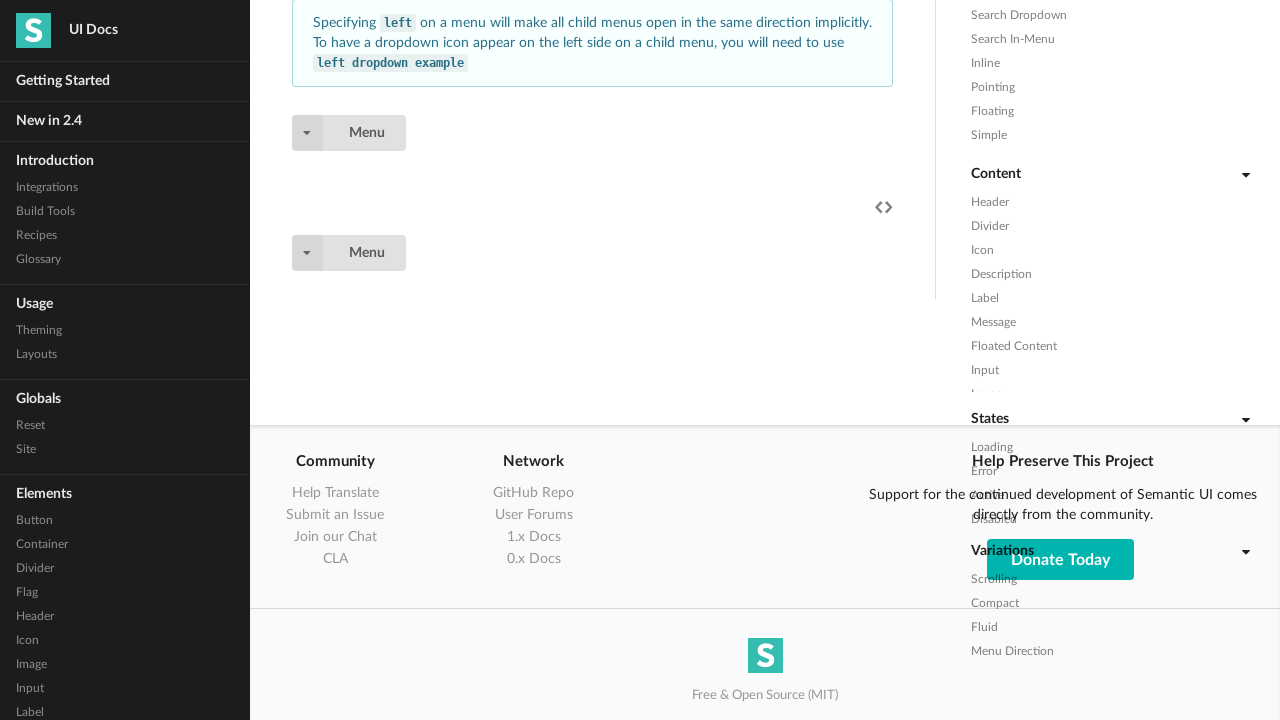

Waited 2 seconds for scroll to complete
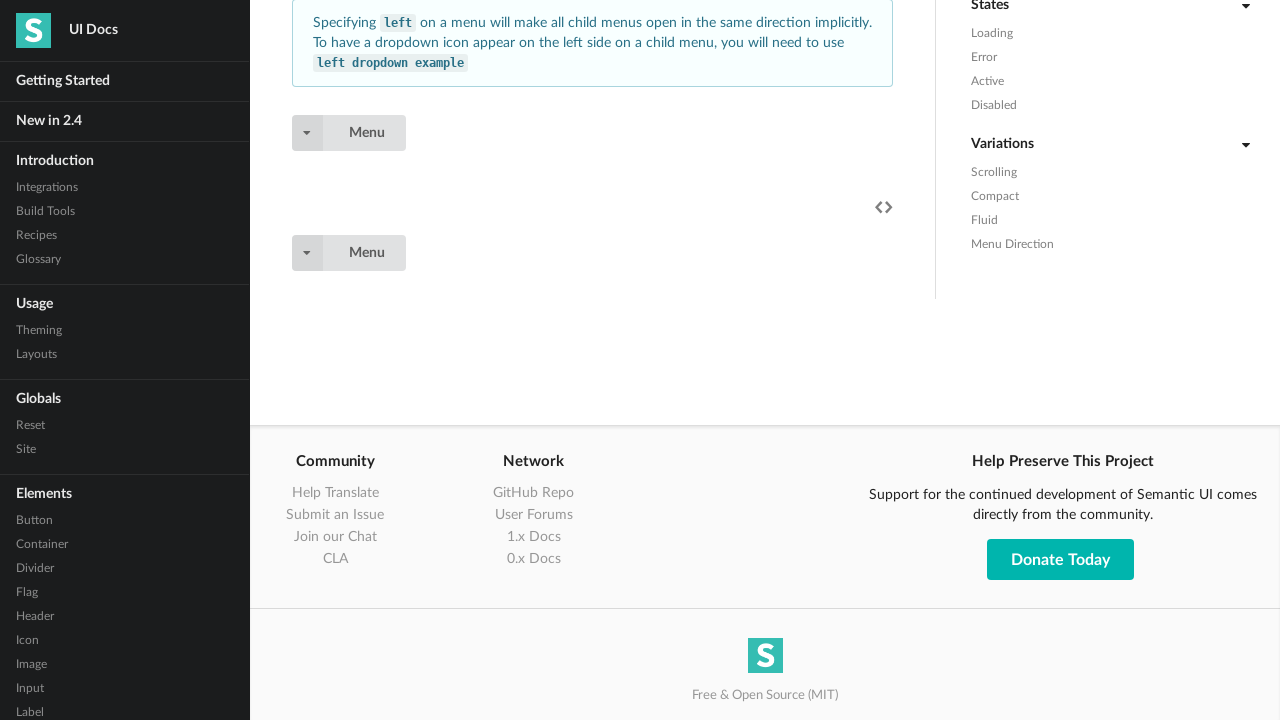

Scrolled page back to top
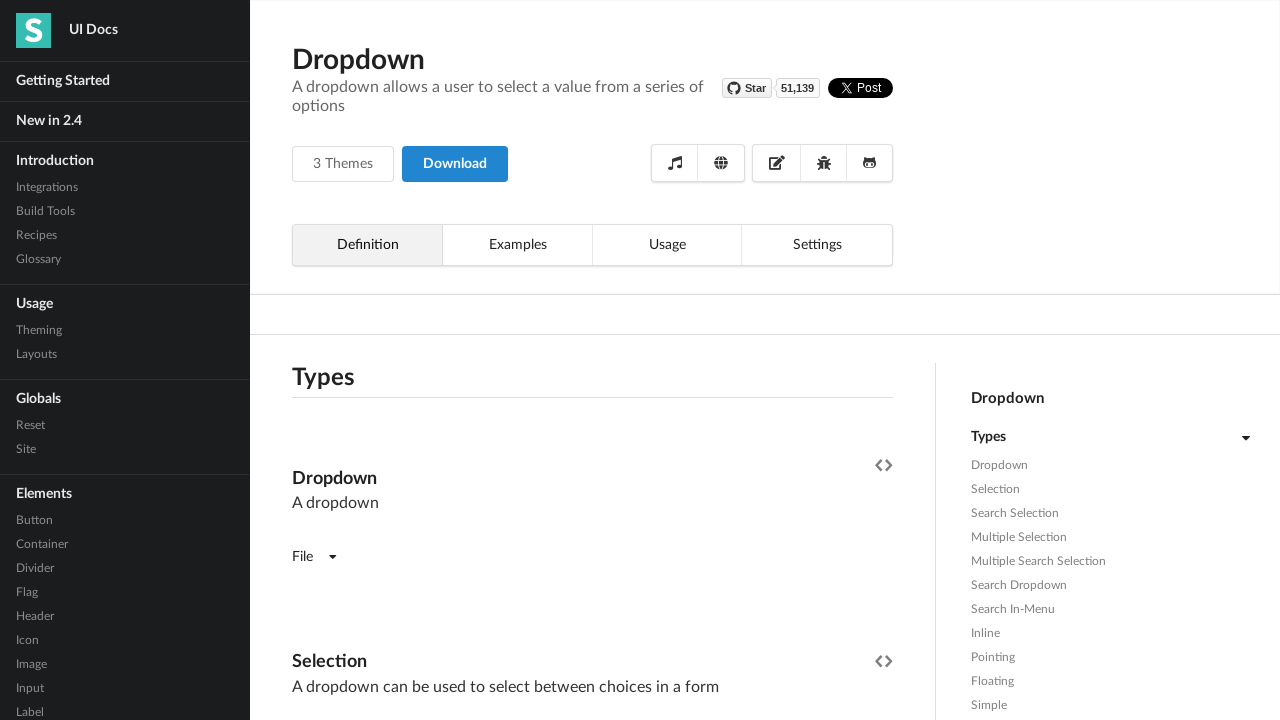

Waited 2 seconds for scroll to complete
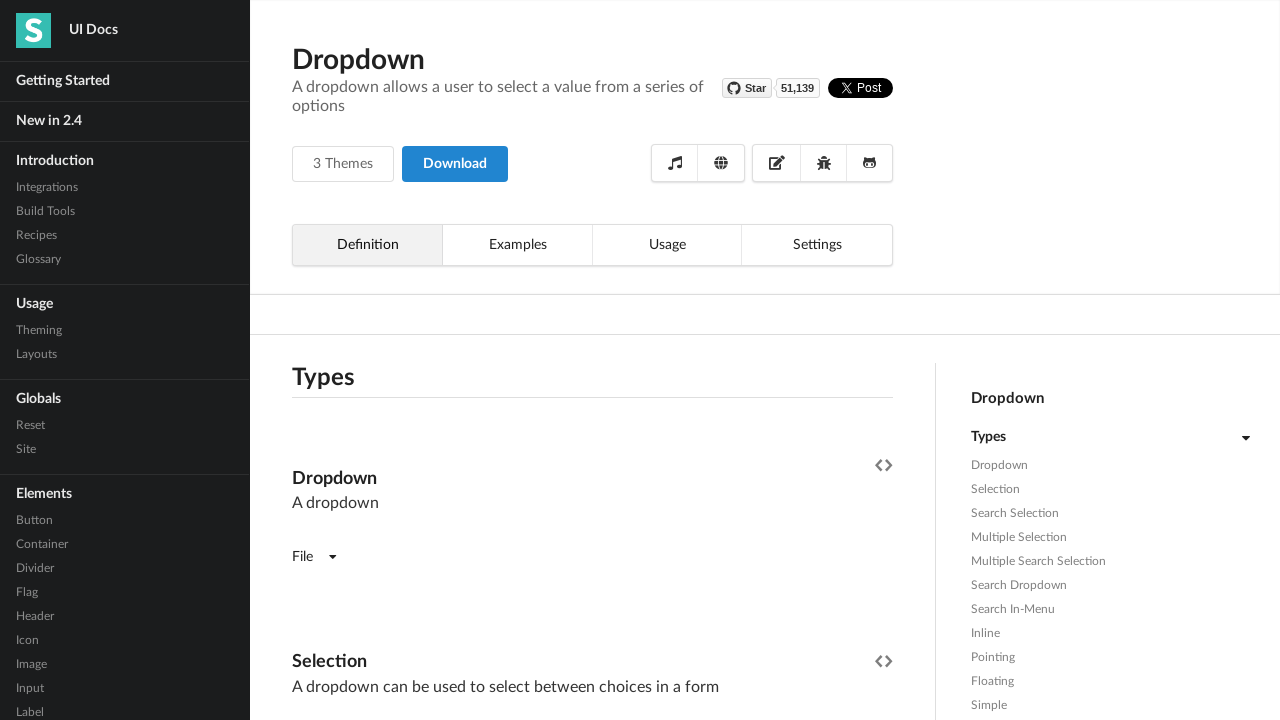

Located search input element
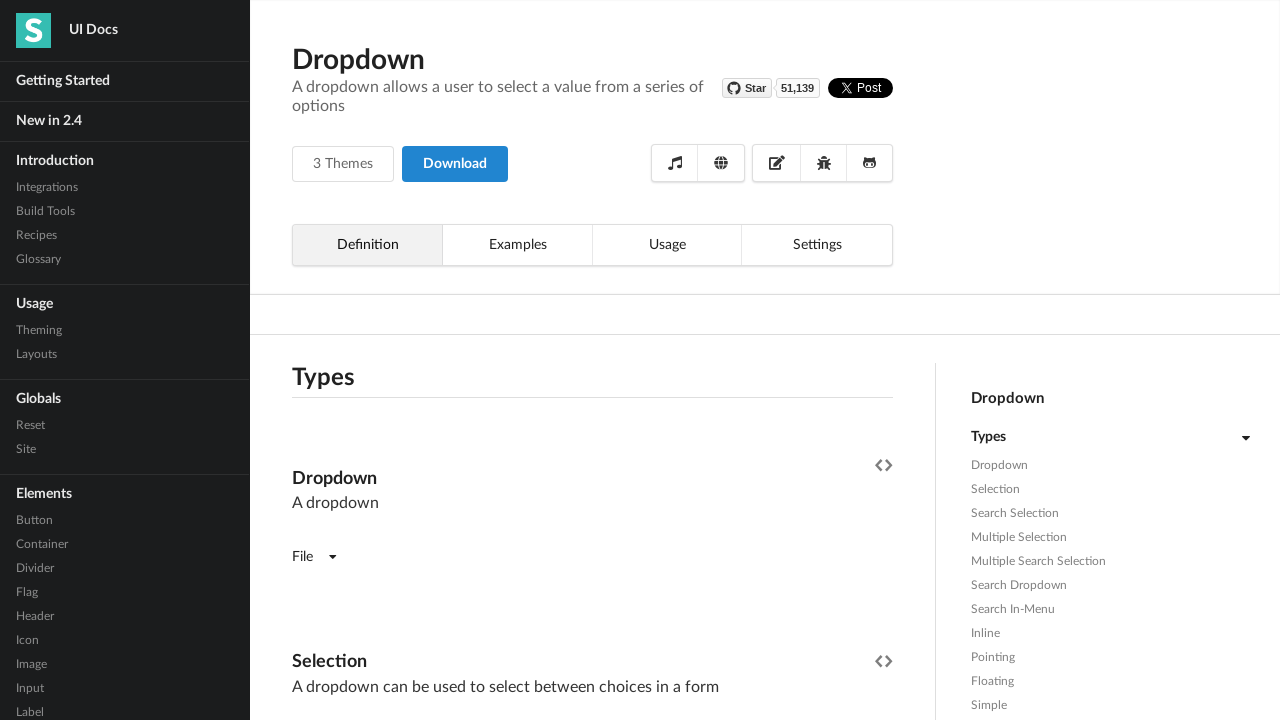

Scrolled search element into view
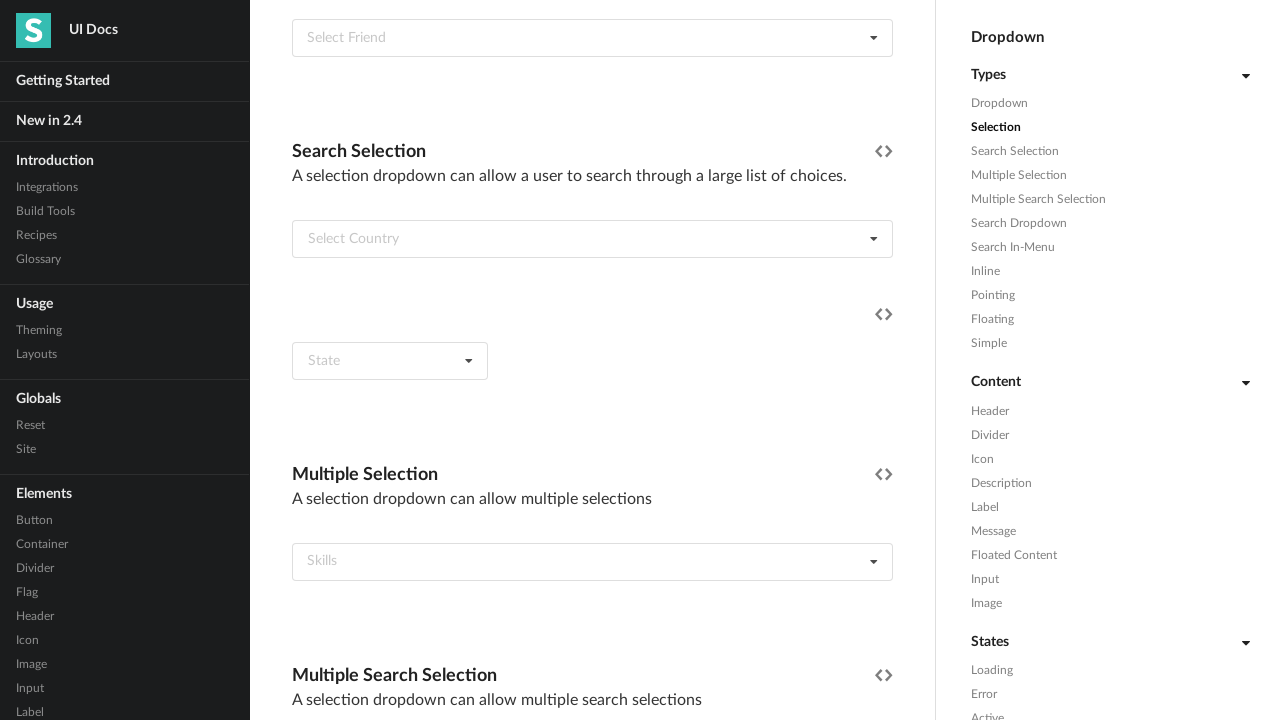

Waited 2 seconds to observe scroll completion
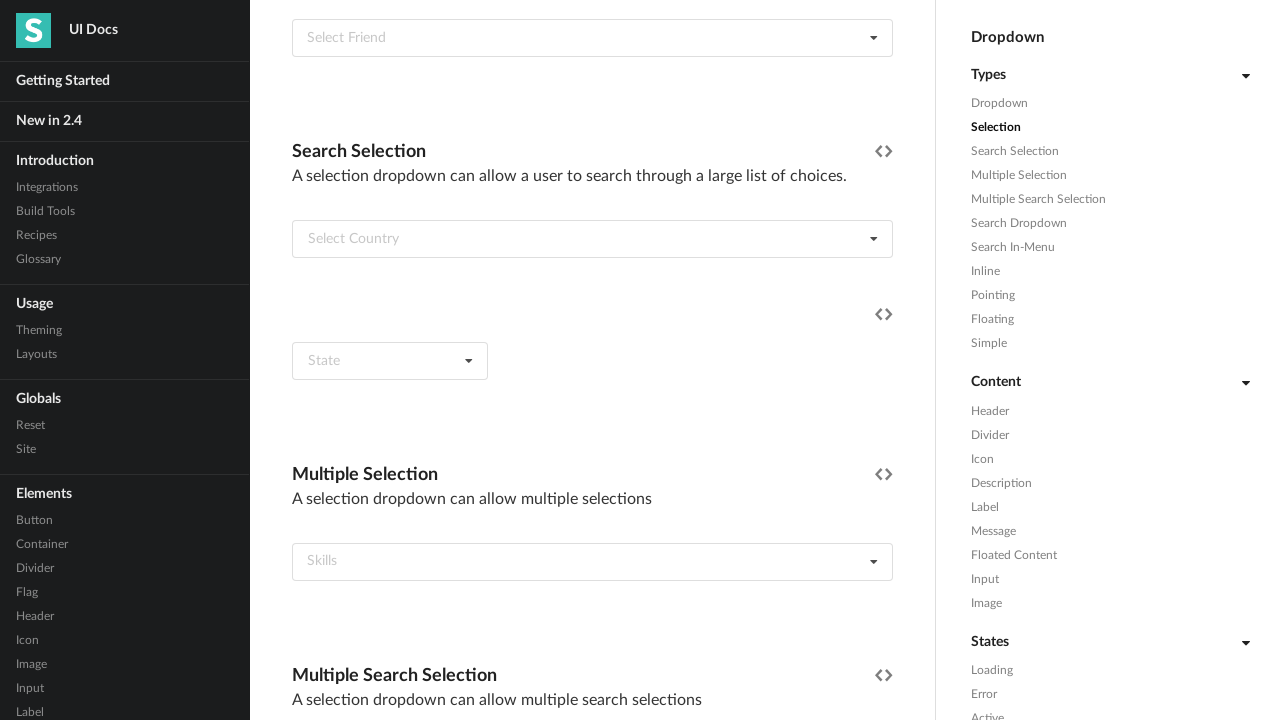

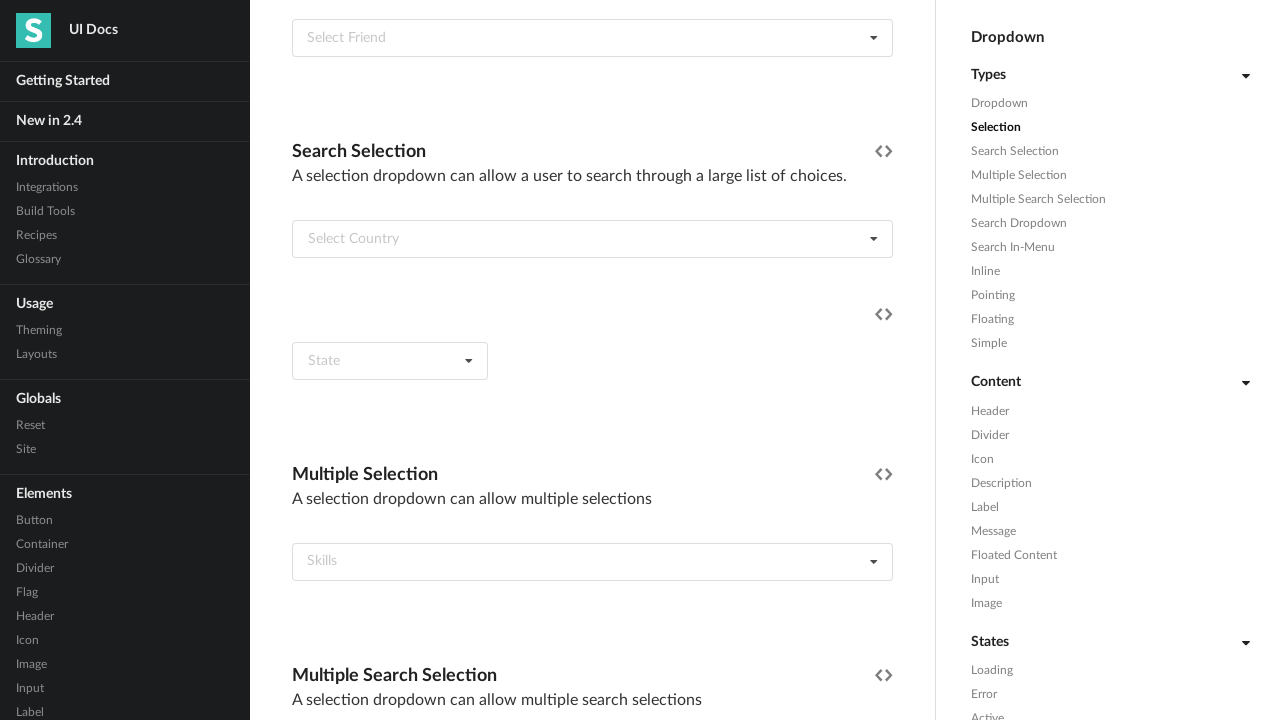